Tests a form submission by filling in text fields for name, email, and addresses, then verifying the output displays correctly

Starting URL: https://demoqa.com/text-box

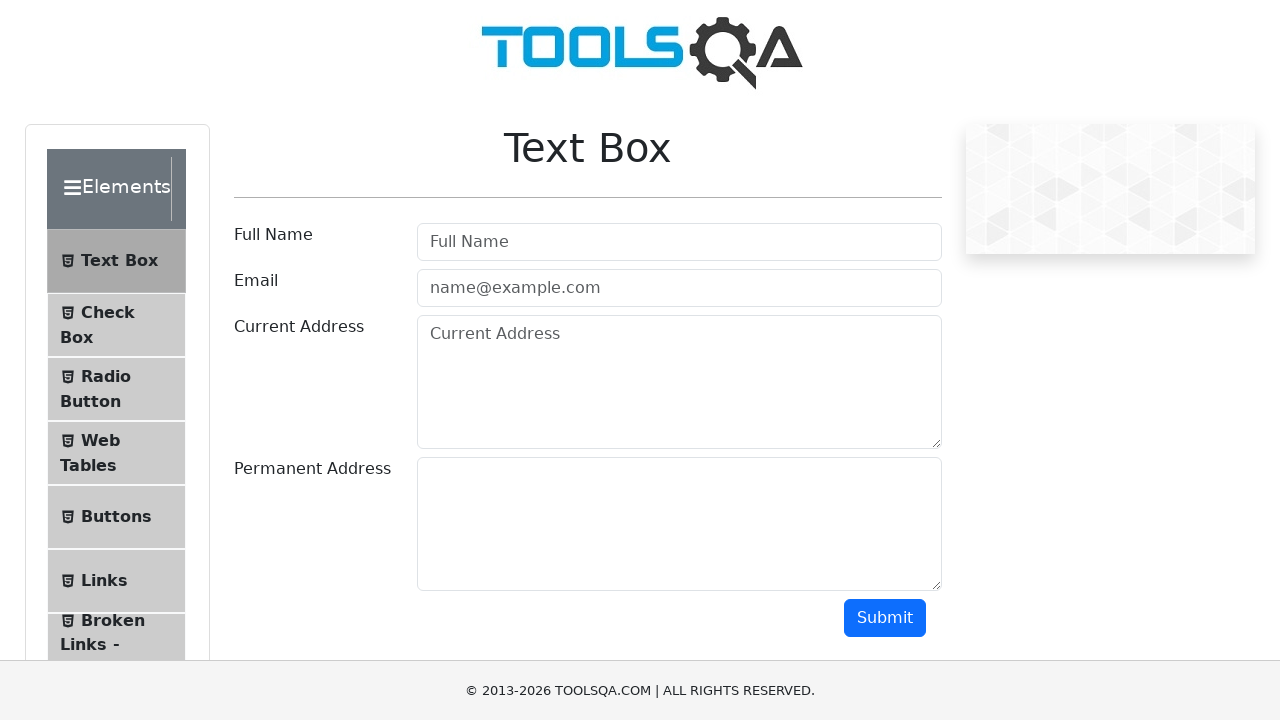

Navigated to text box form page
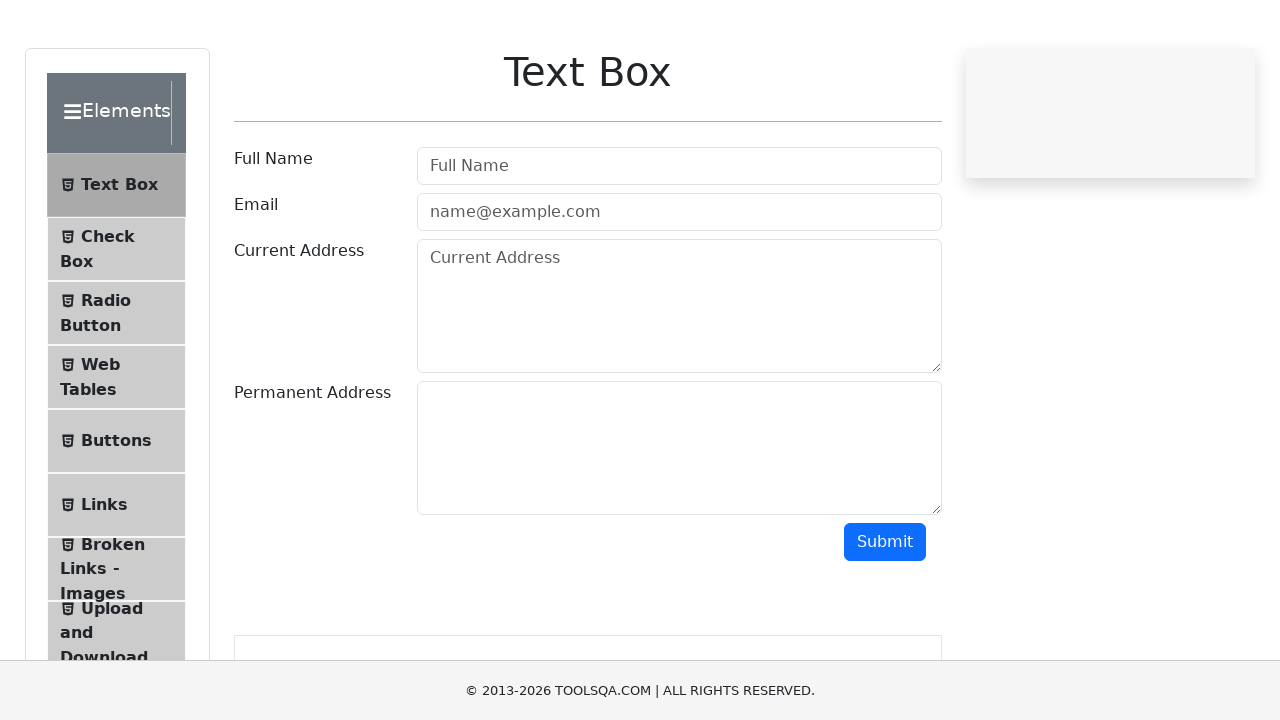

Filled name field with 'John Doe' on #userName
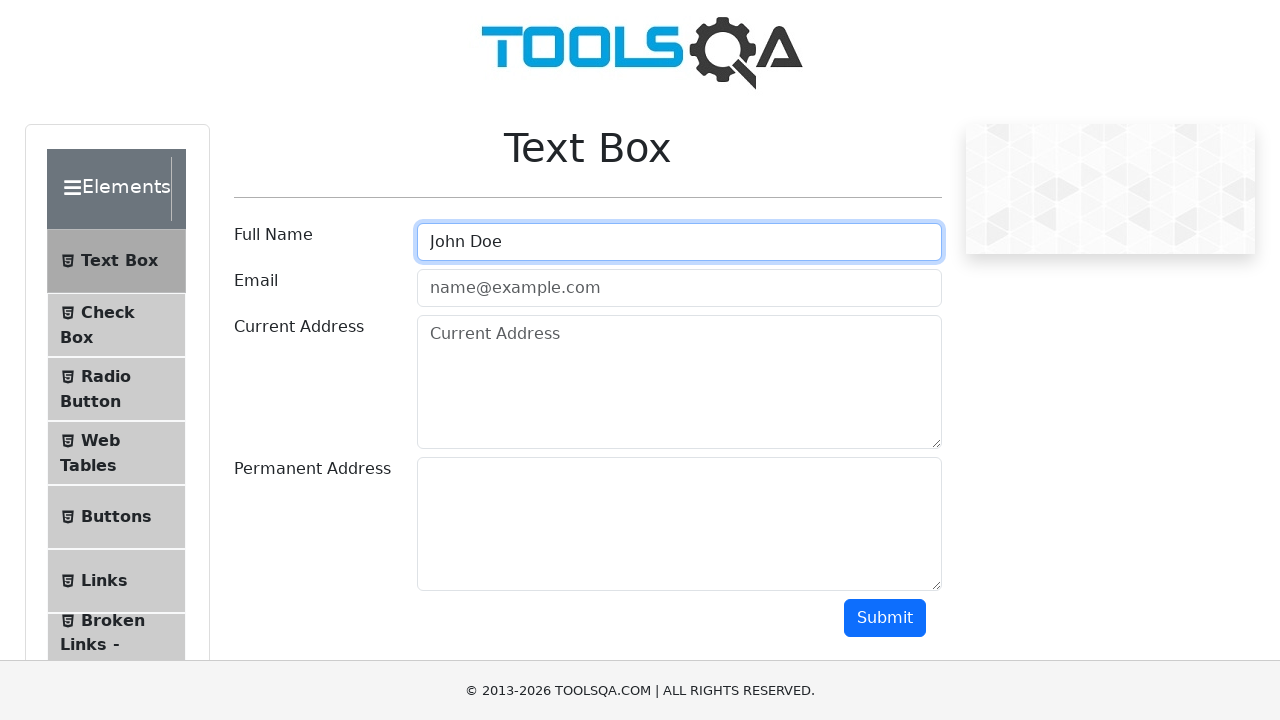

Filled email field with 'johndoe@example.com' on #userEmail
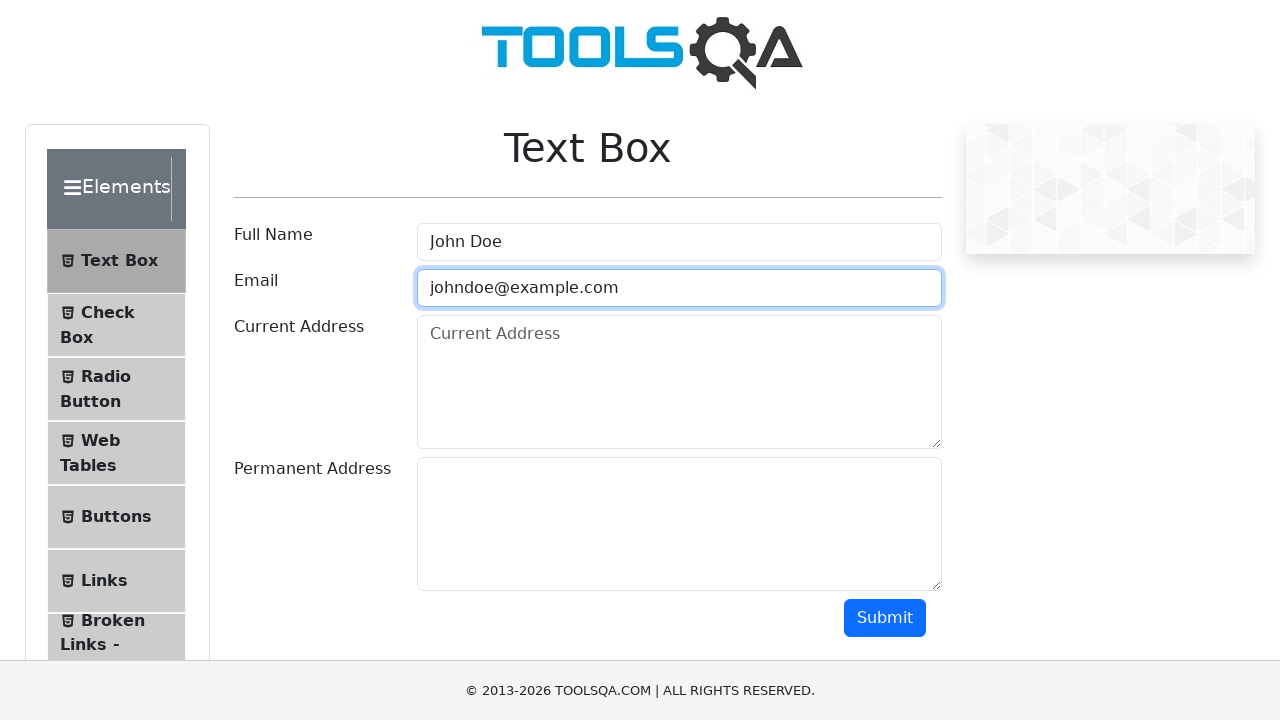

Filled current address field with '123 Main Street' on #currentAddress
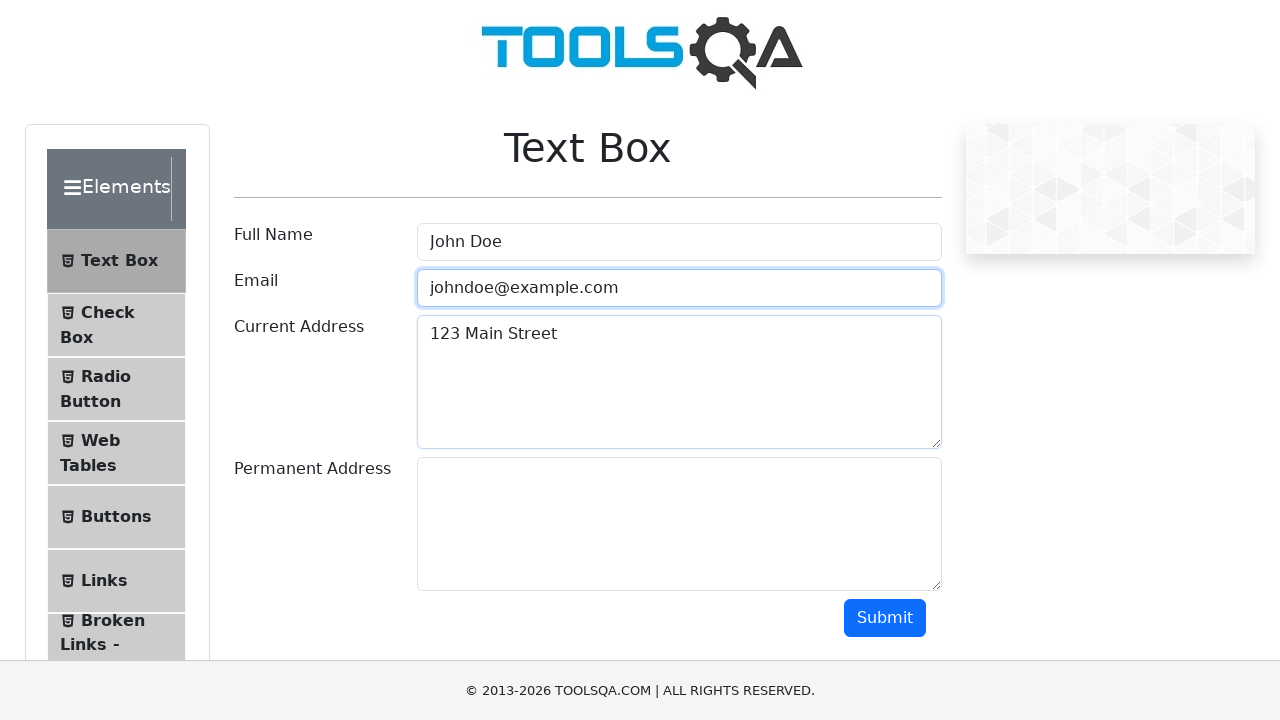

Filled permanent address field with '456 Park Avenue' on #permanentAddress
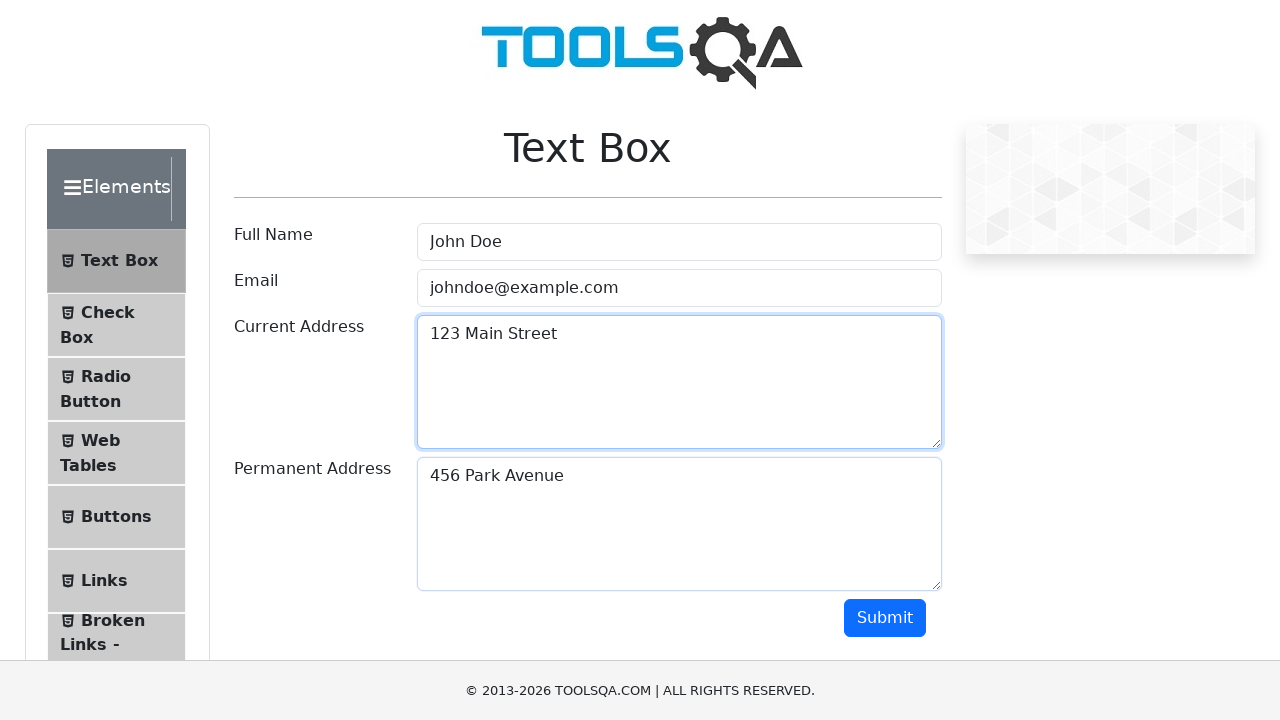

Clicked submit button to submit the form at (885, 618) on #submit
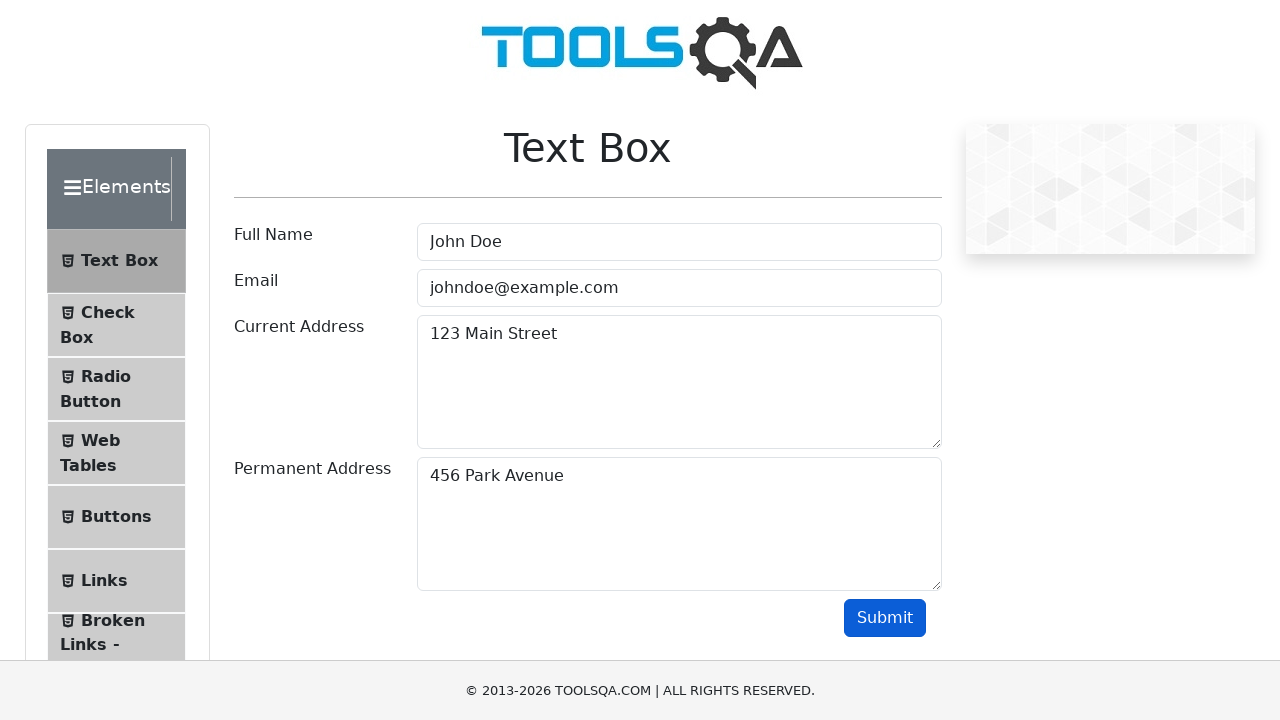

Output name field loaded after form submission
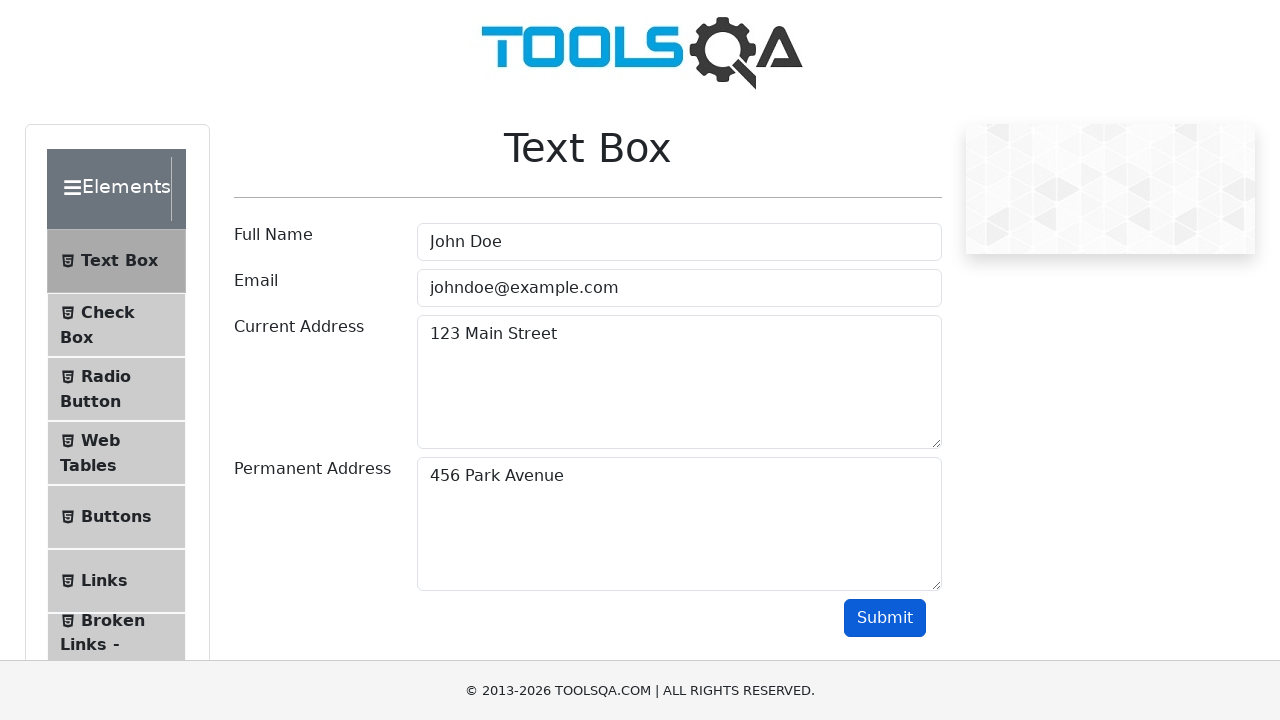

Retrieved output name text content
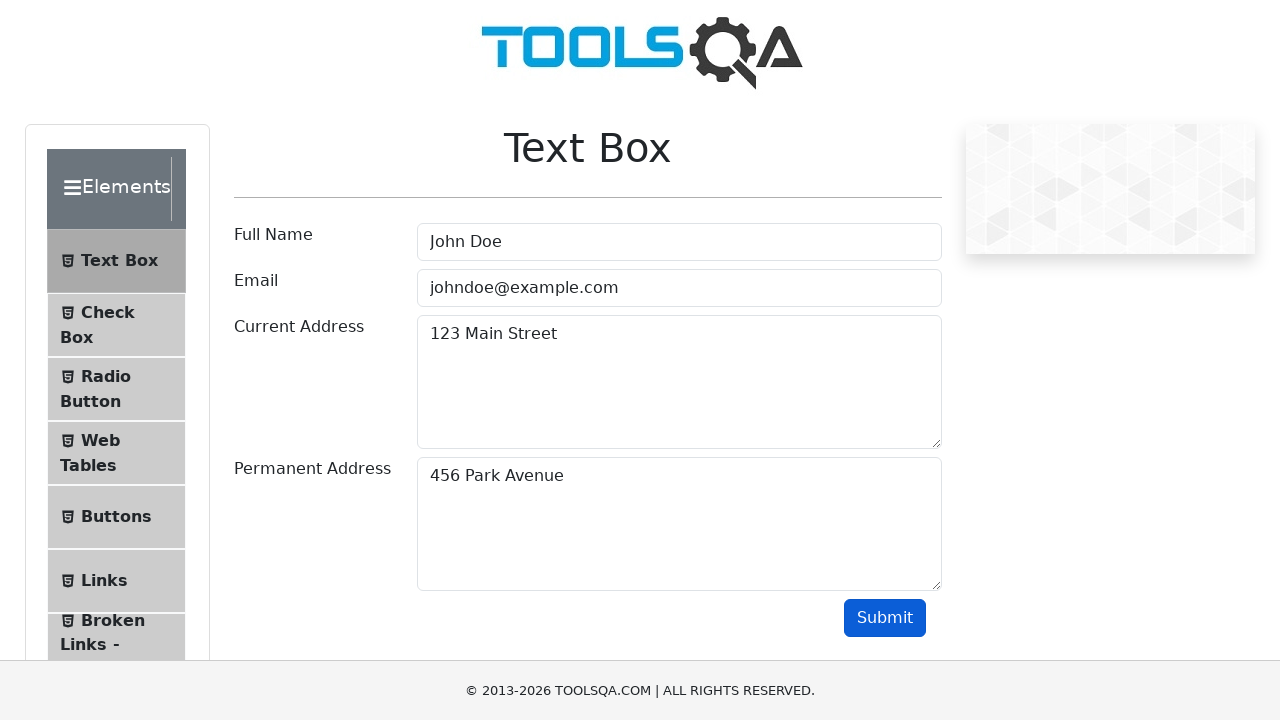

Retrieved output email text content
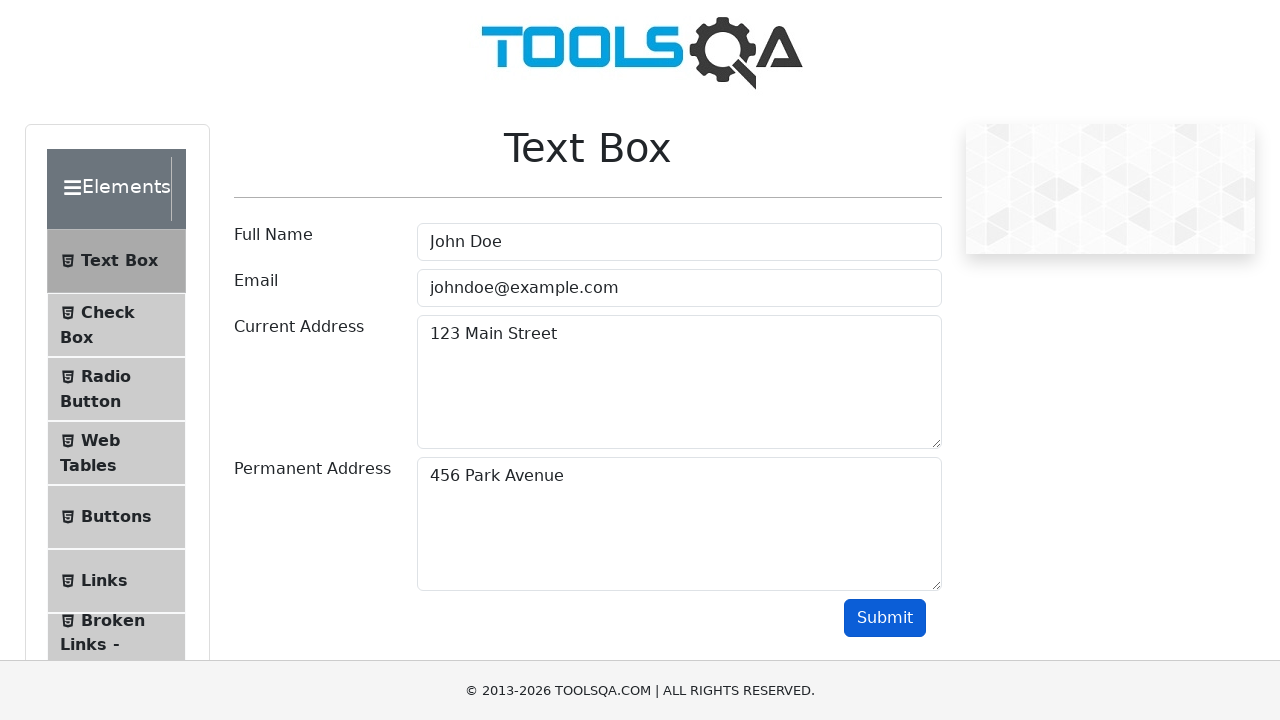

Retrieved output current address text content
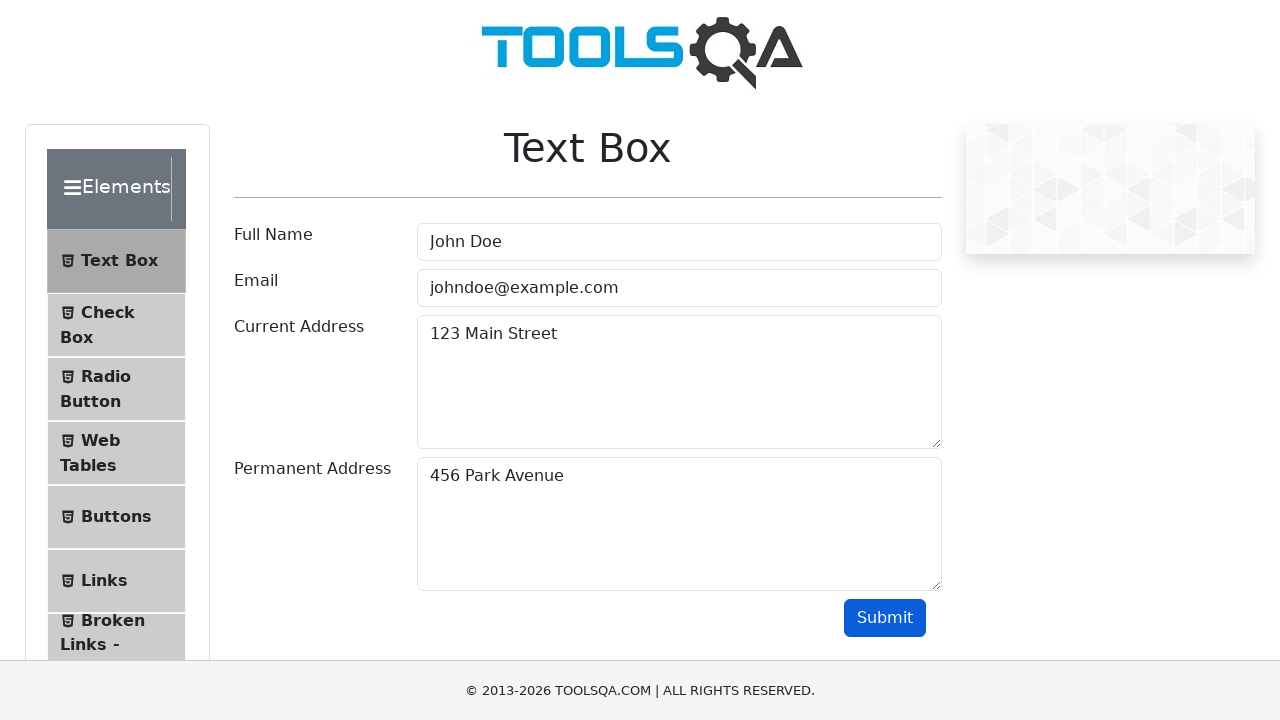

Retrieved output permanent address text content
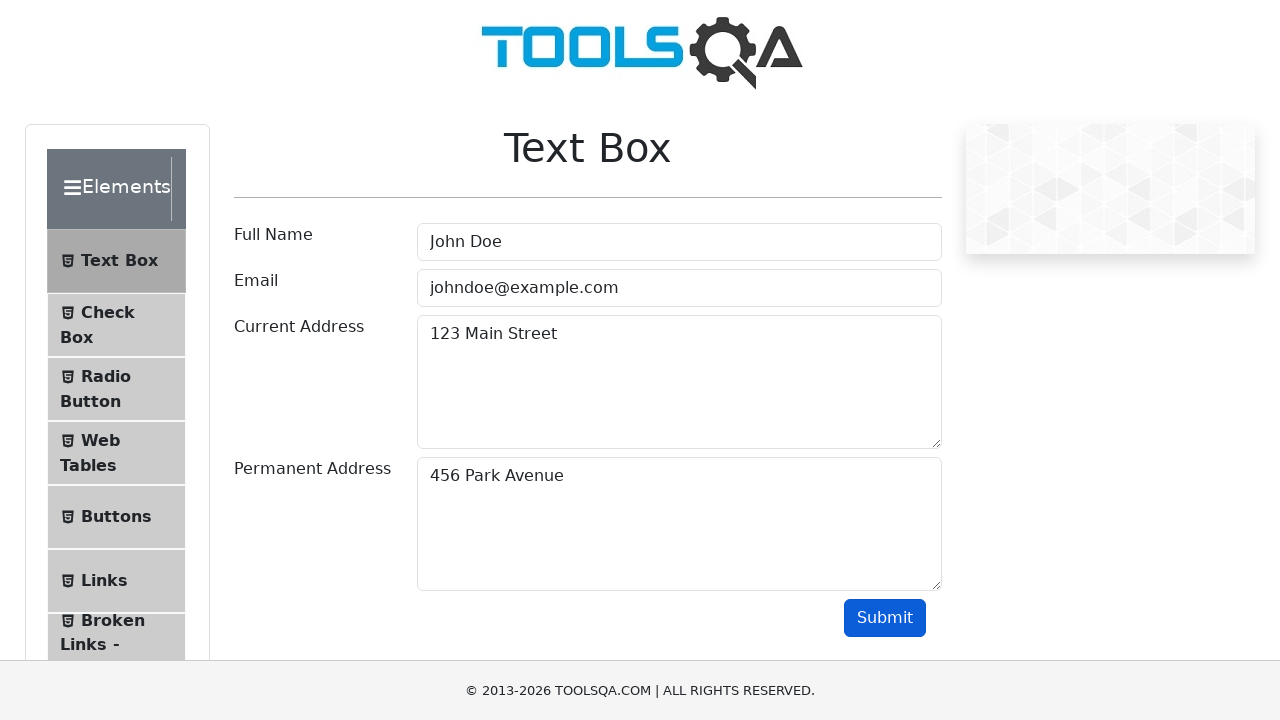

Assertion passed: 'John Doe' found in output name field
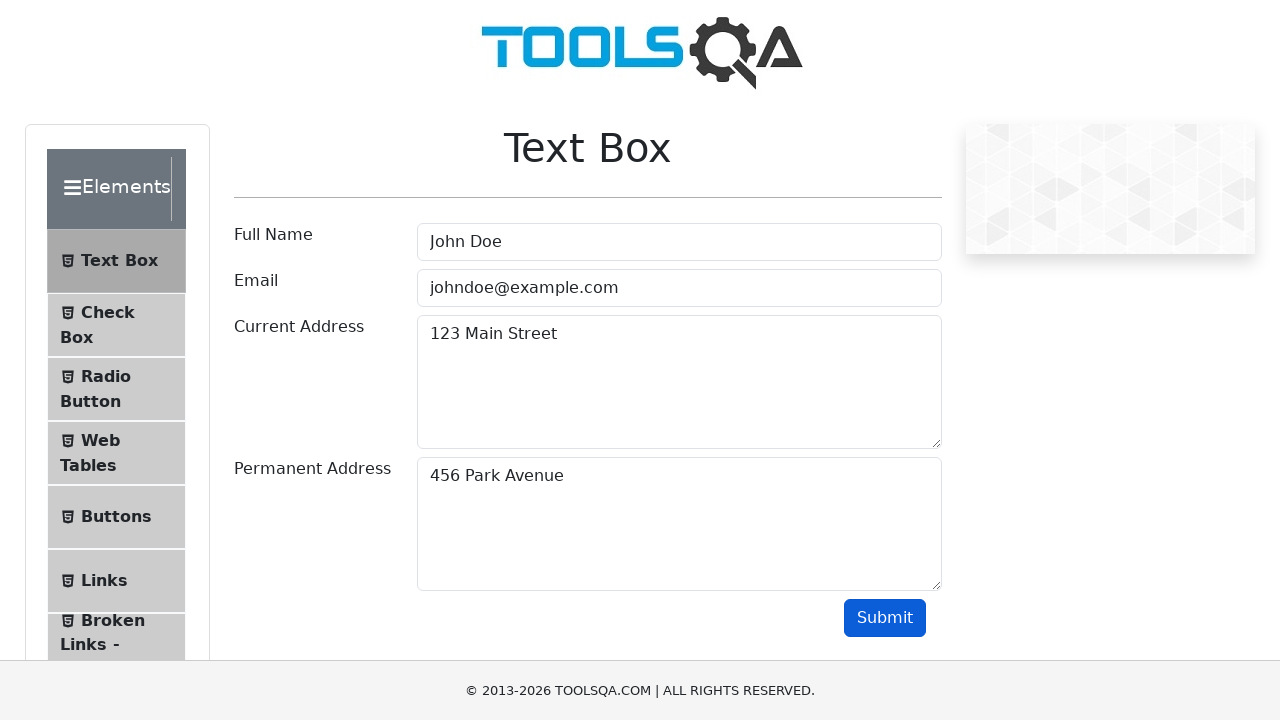

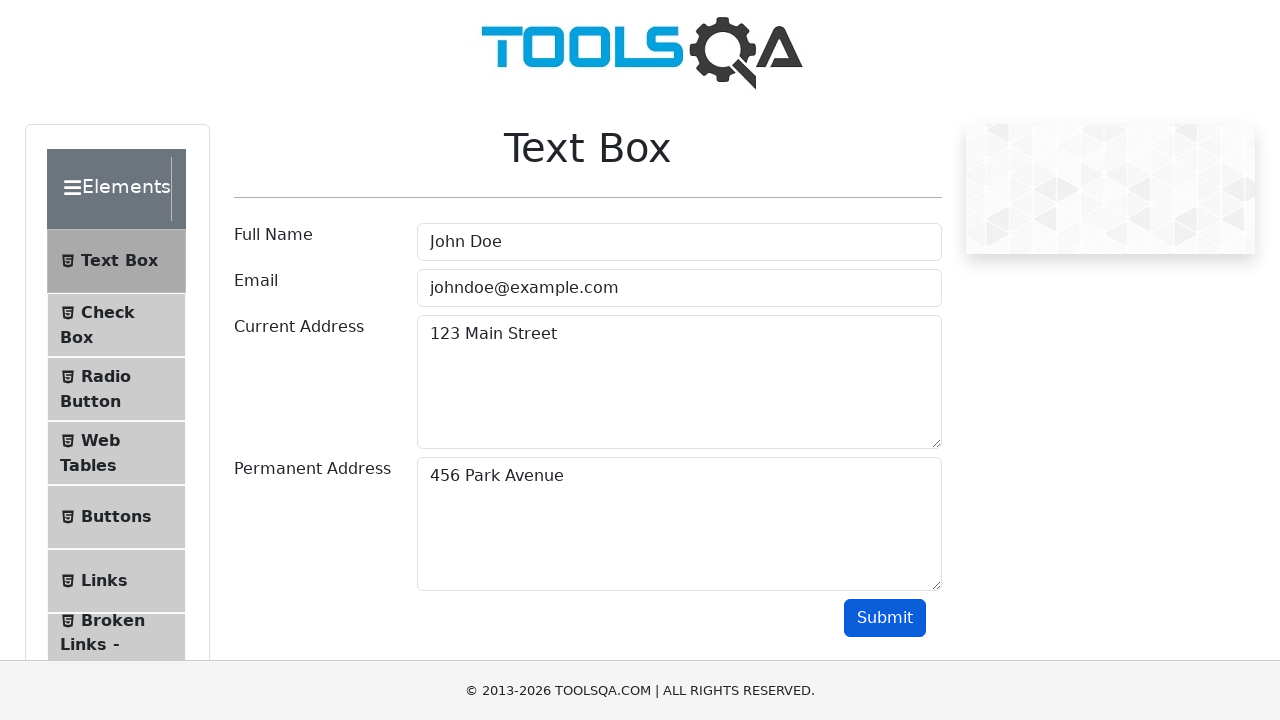